Tests JavaScript prompt dialog by clicking the prompt button and dismissing without entering text

Starting URL: https://the-internet.herokuapp.com/javascript_alerts

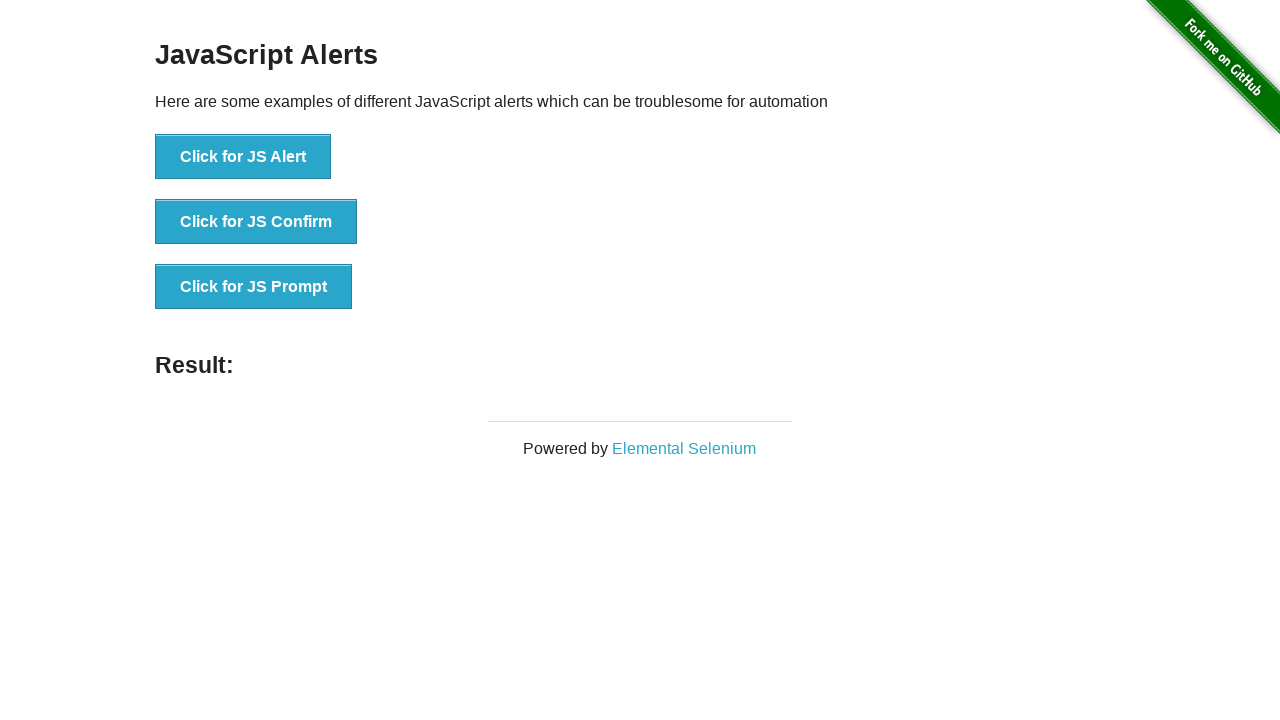

Set up dialog handler to dismiss prompts
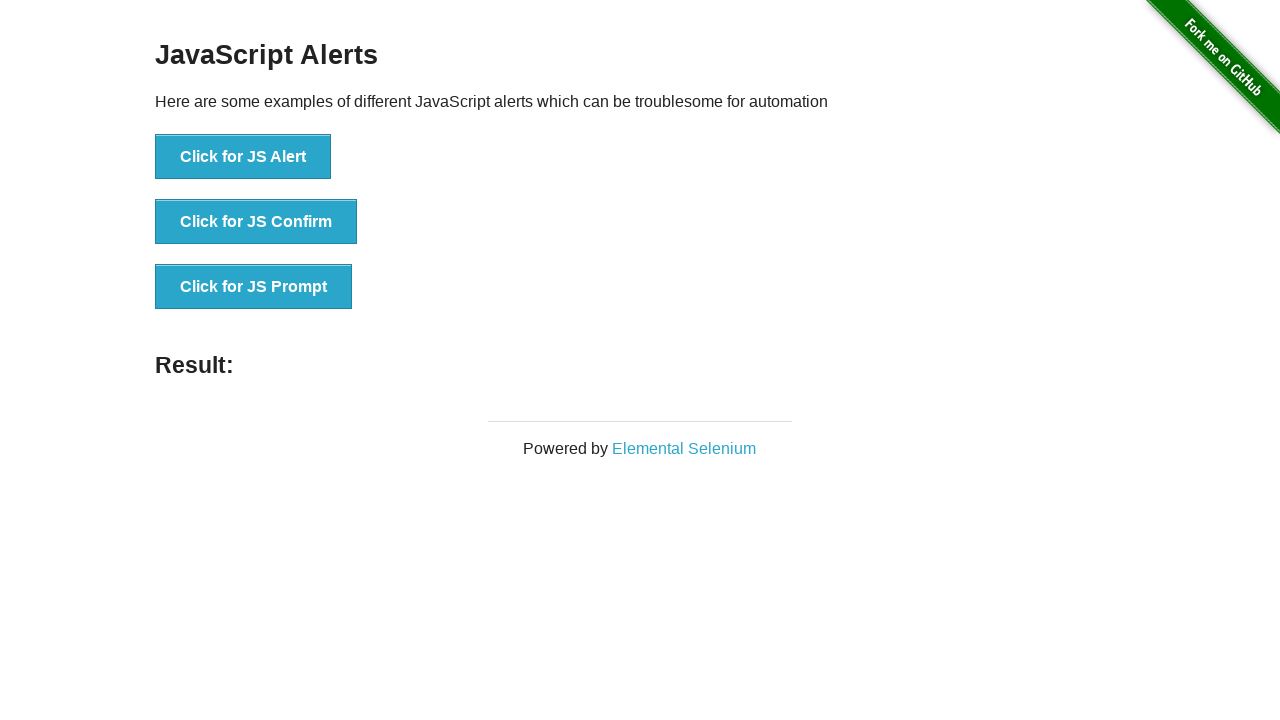

Clicked 'Click for JS Prompt' button to trigger JavaScript prompt dialog at (254, 287) on button:text('Click for JS Prompt')
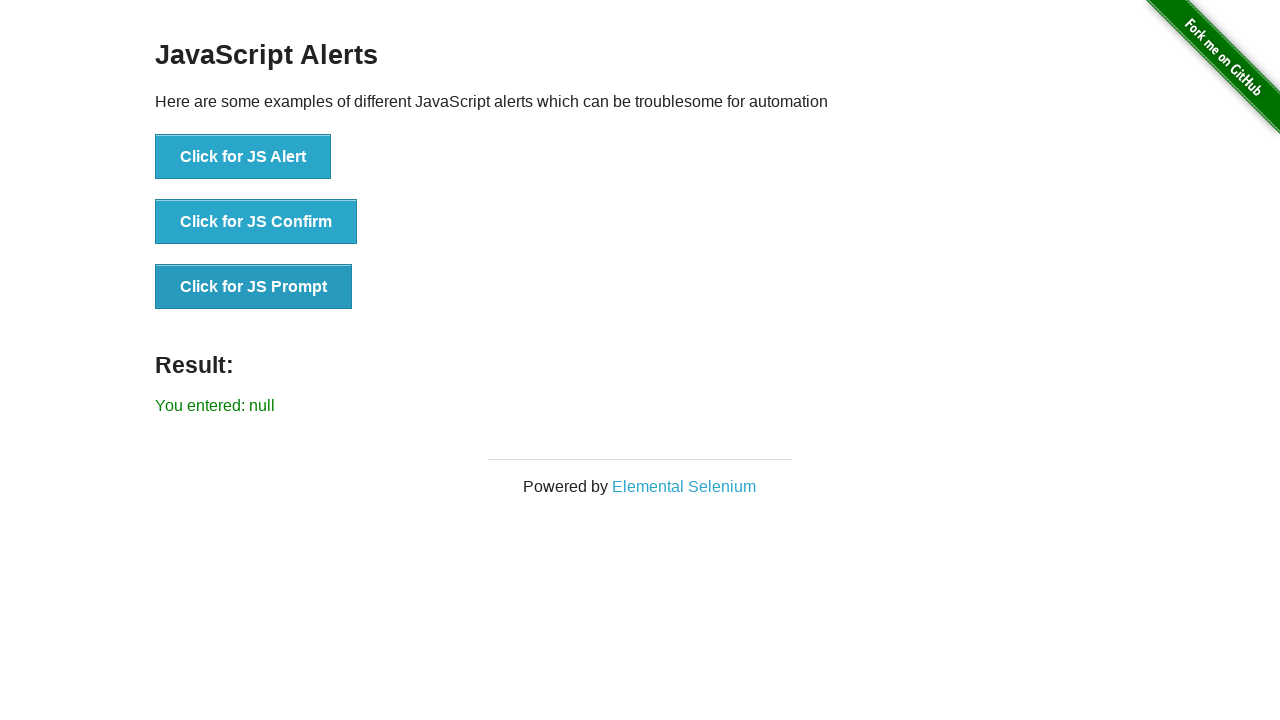

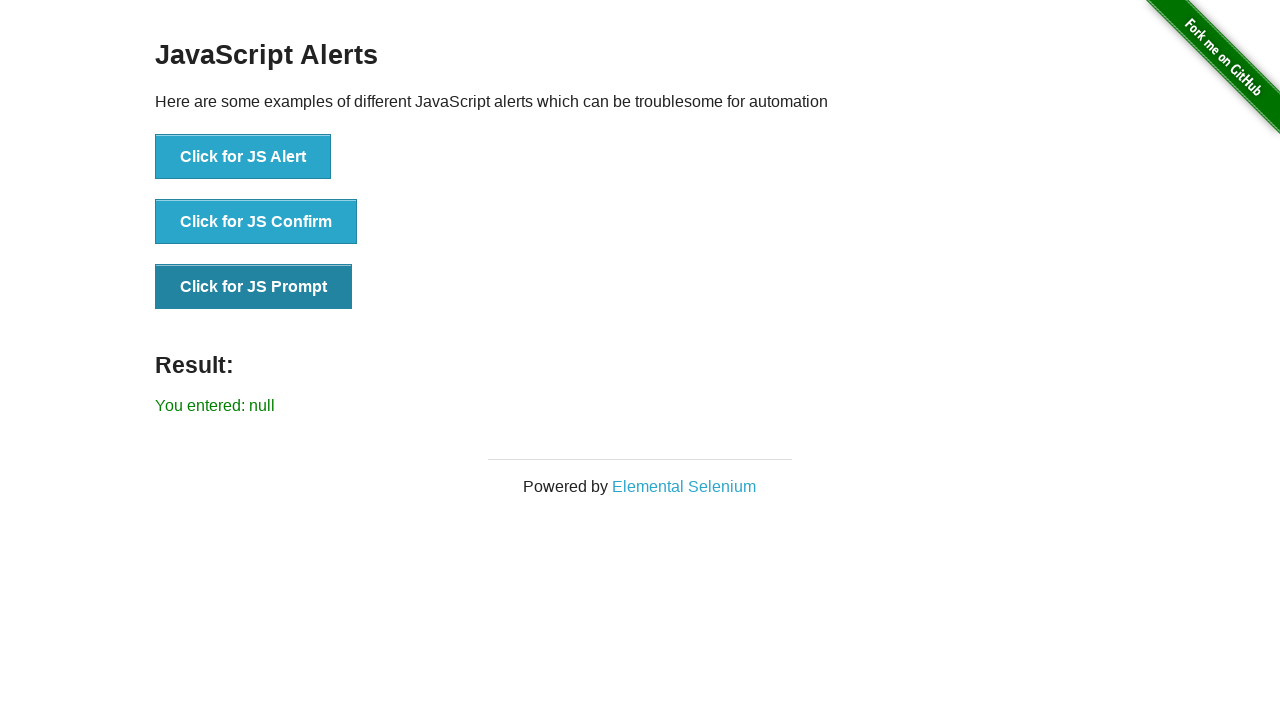